Tests that locked_out_user cannot login and an error message is displayed

Starting URL: https://www.saucedemo.com/

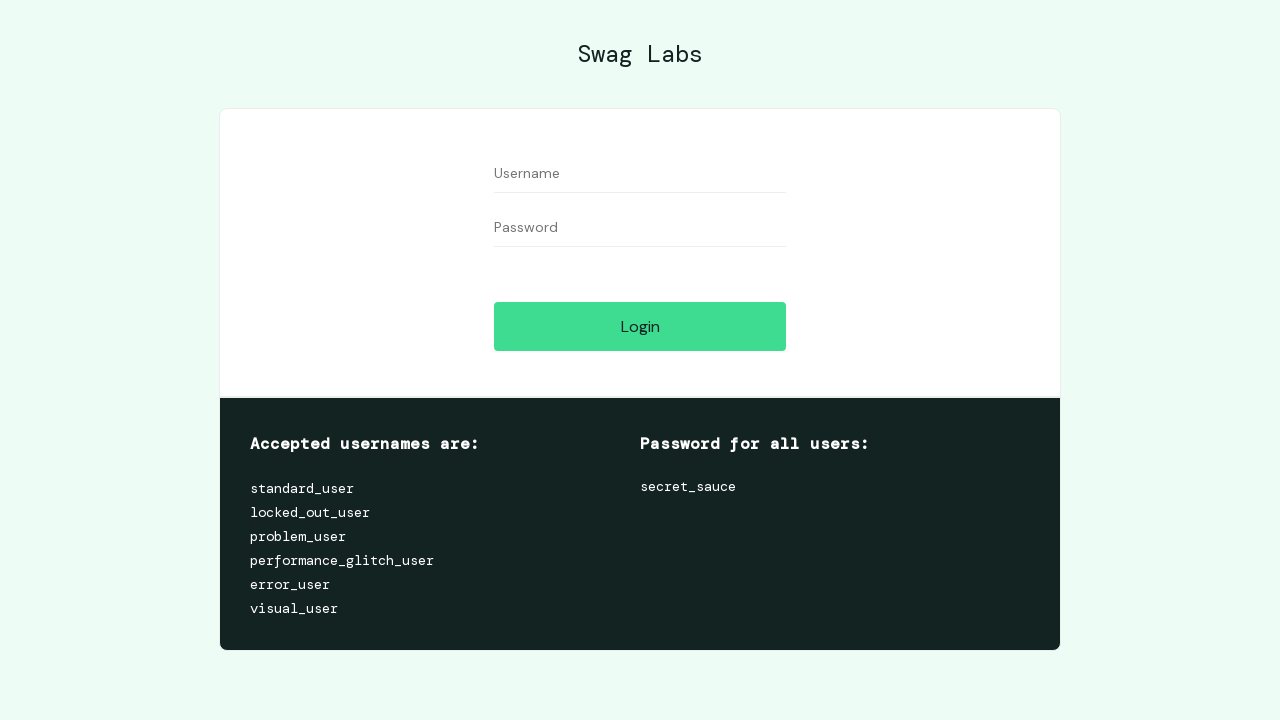

Filled username field with 'locked_out_user' on #user-name
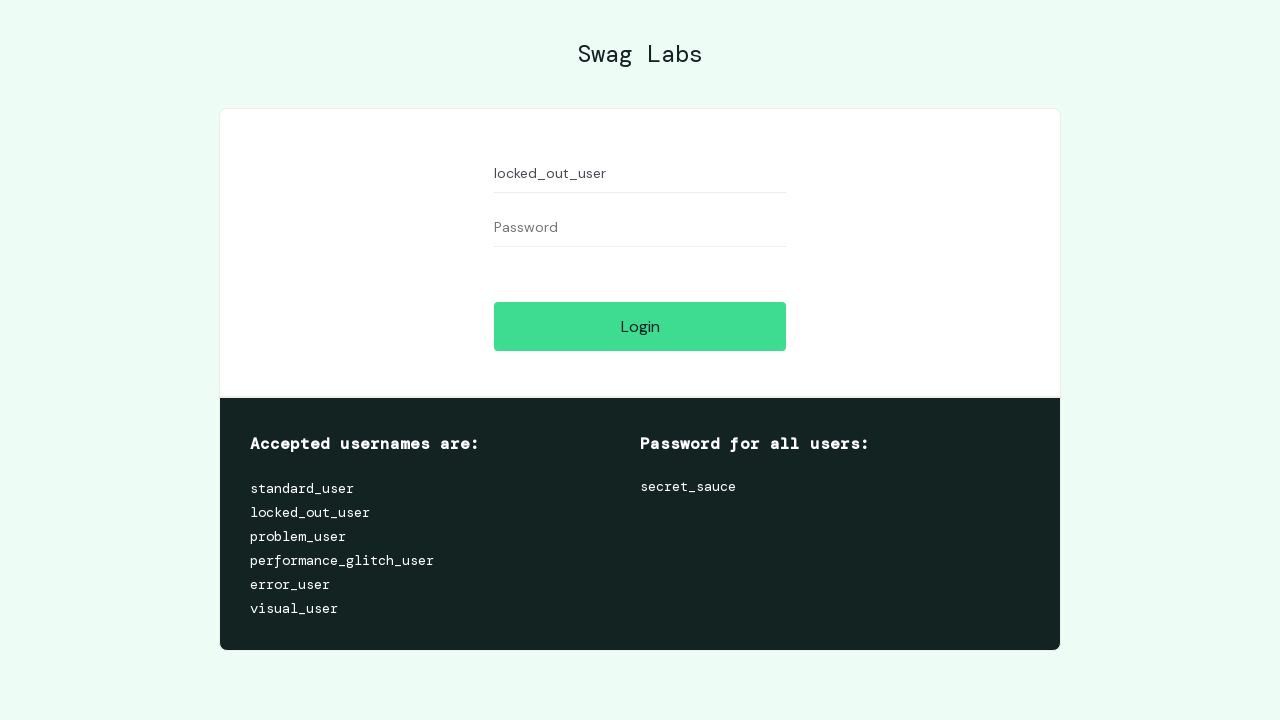

Filled password field with 'secret_sauce' on #password
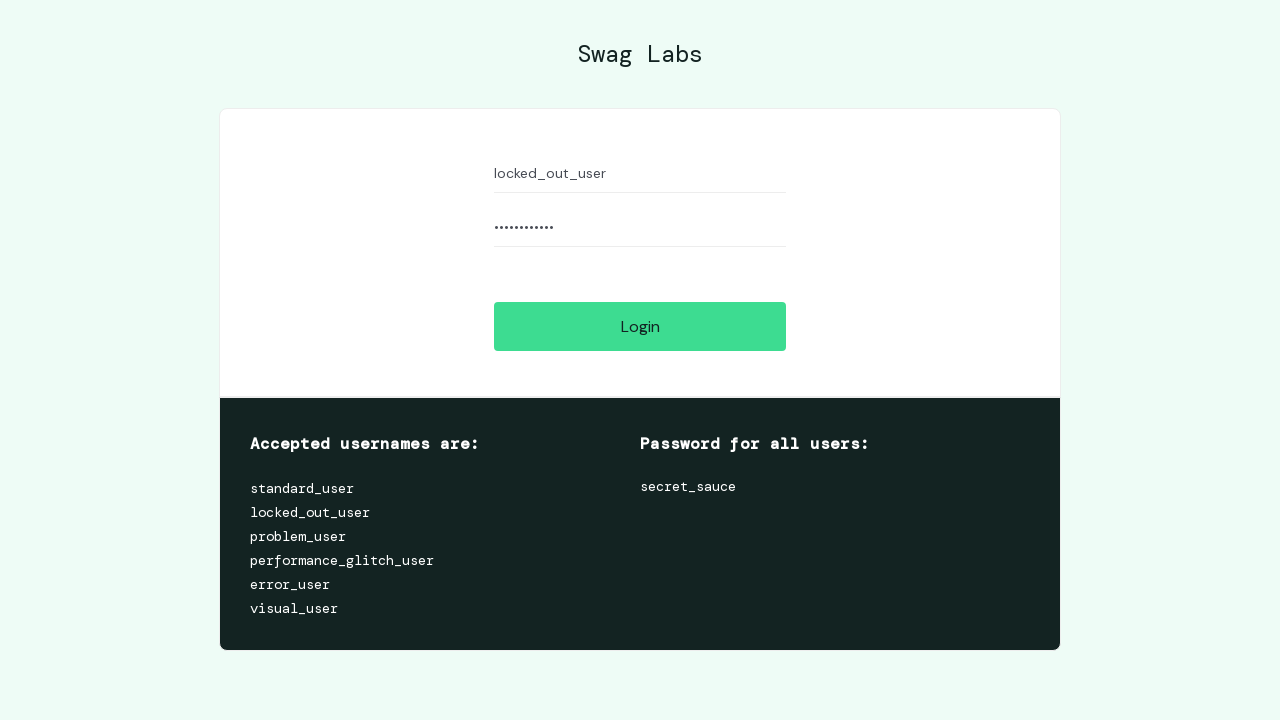

Clicked login button at (640, 326) on #login-button
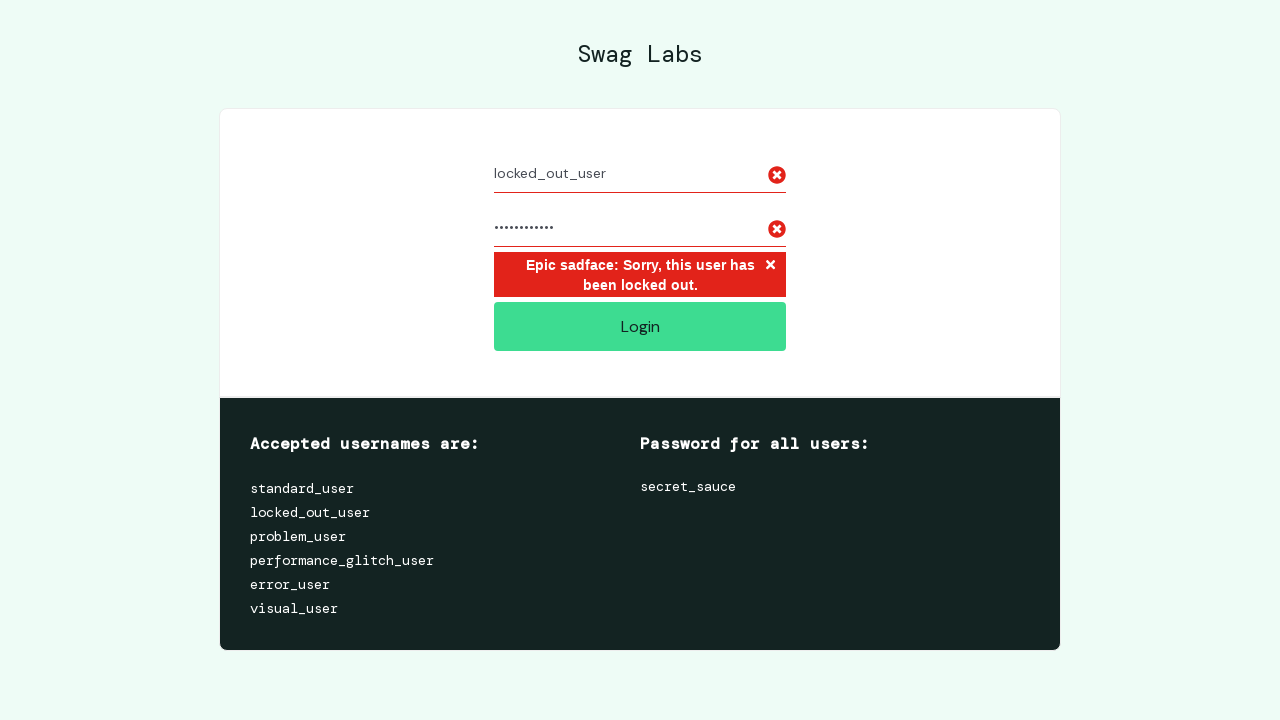

Error message appeared - locked out user login rejected
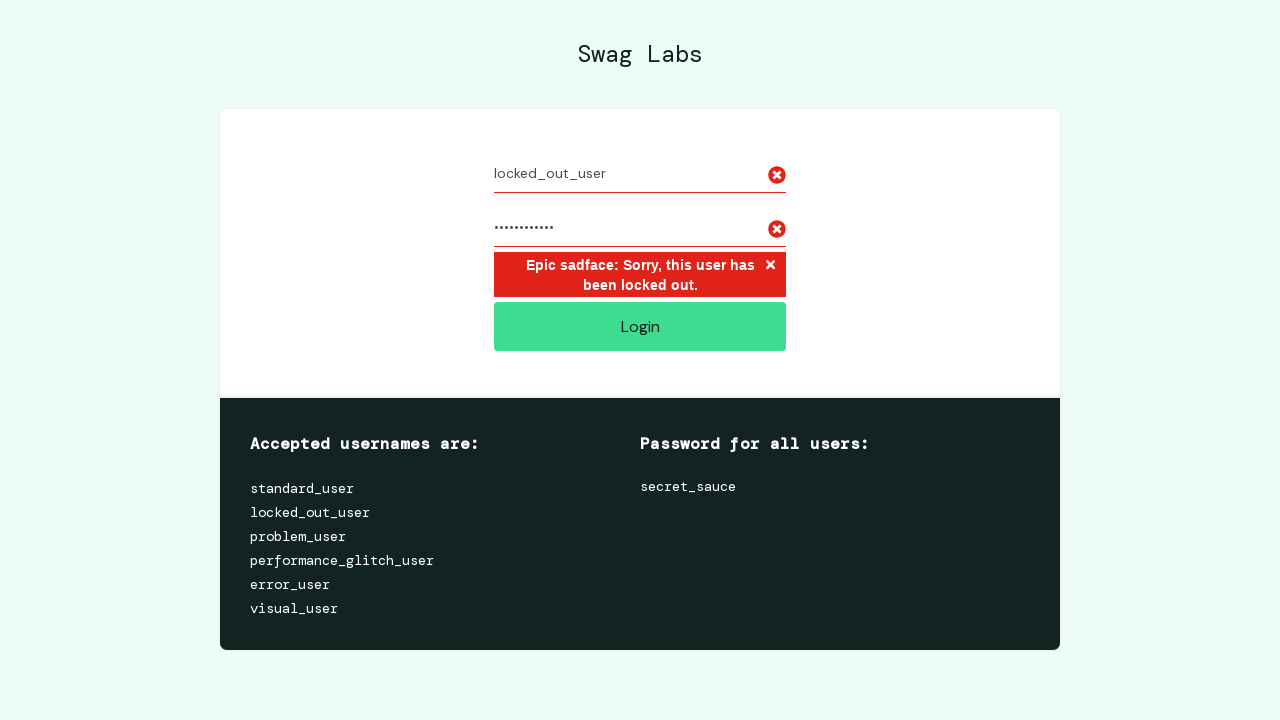

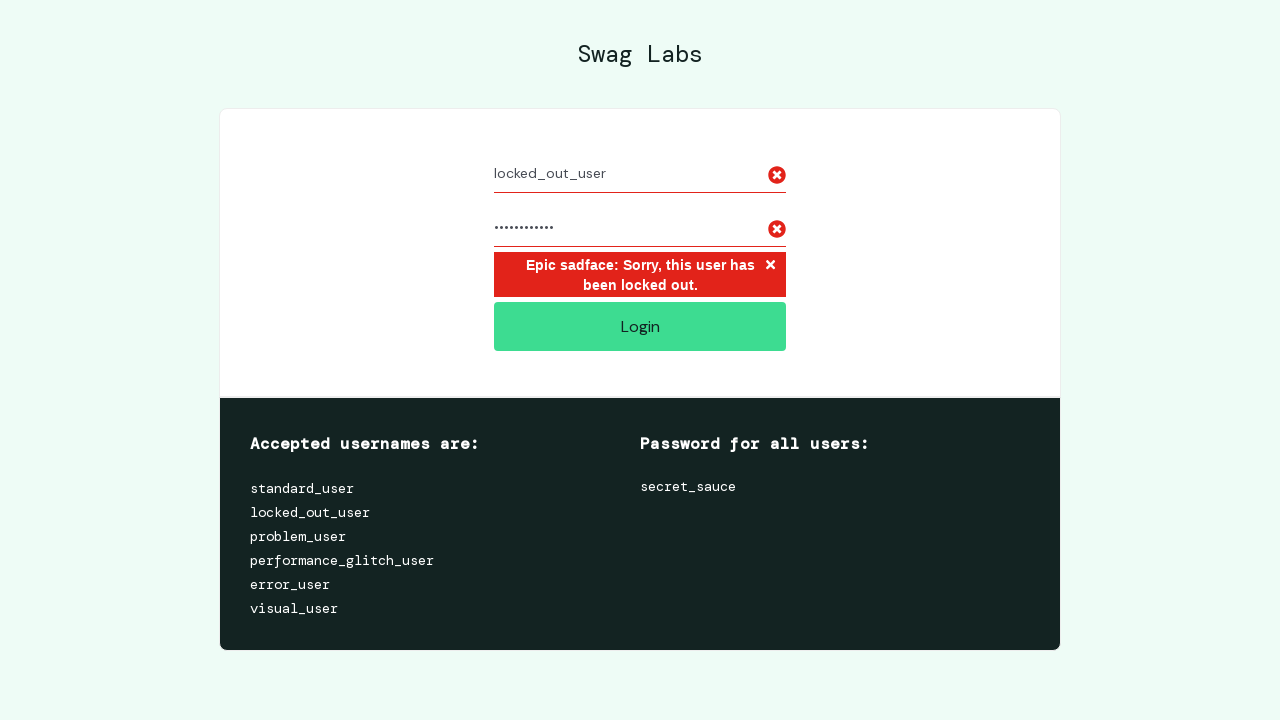